Tests navigation to the blog section of anhtester.com by clicking on the blog link

Starting URL: https://anhtester.com

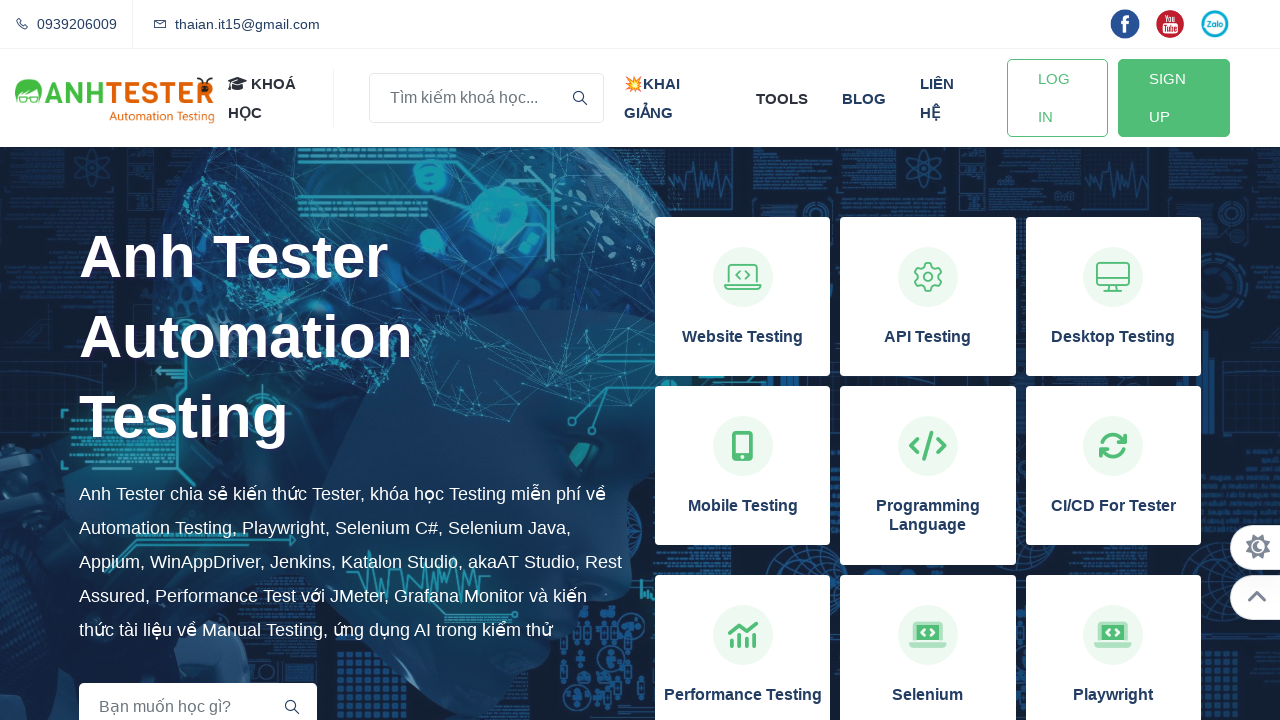

Clicked on the blog link in anhtester.com navigation at (864, 98) on xpath=//a[normalize-space()='blog']
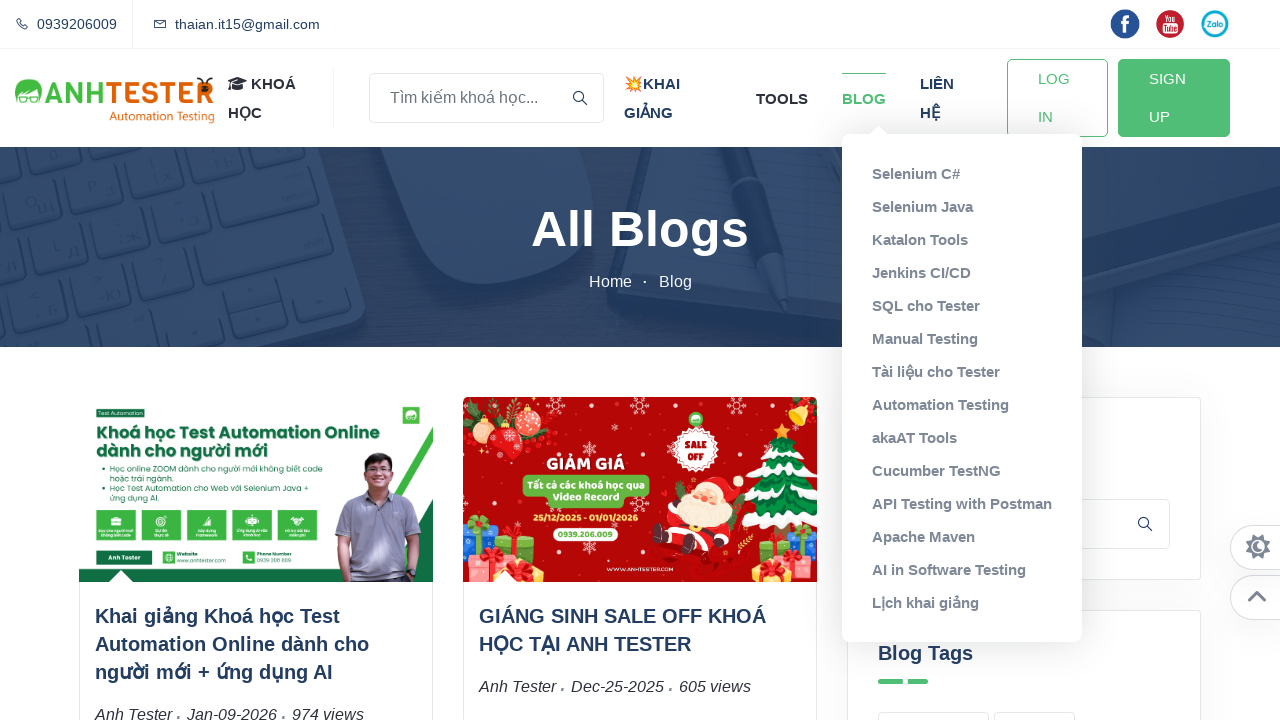

Blog page loaded successfully
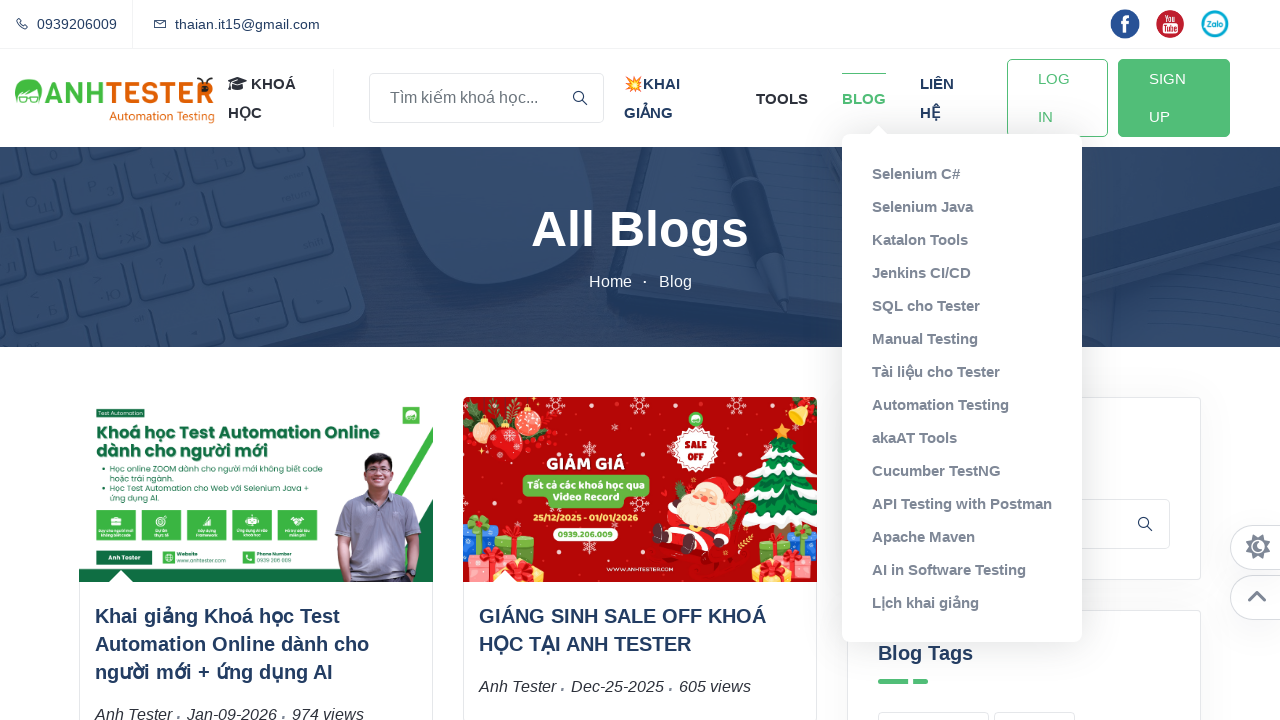

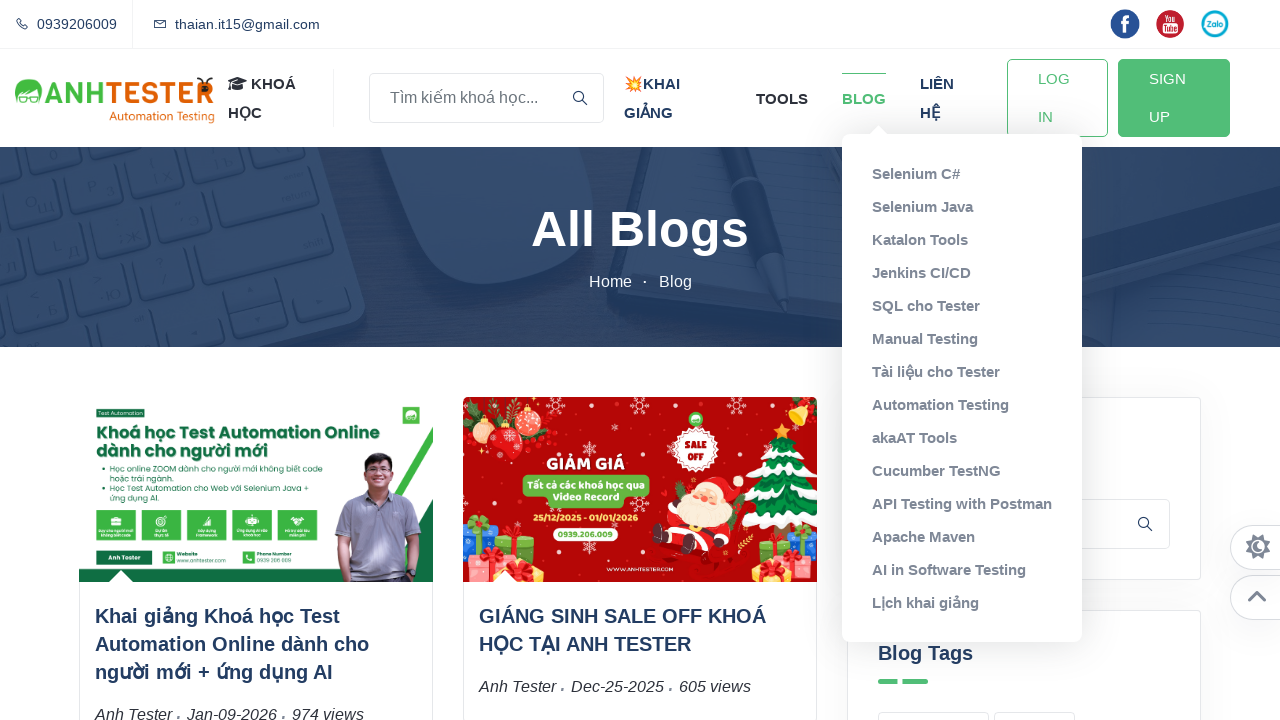